Navigates to ToolsQA website and clicks on the Tutorials menu item to verify navigation functionality

Starting URL: https://www.toolsqa.com/

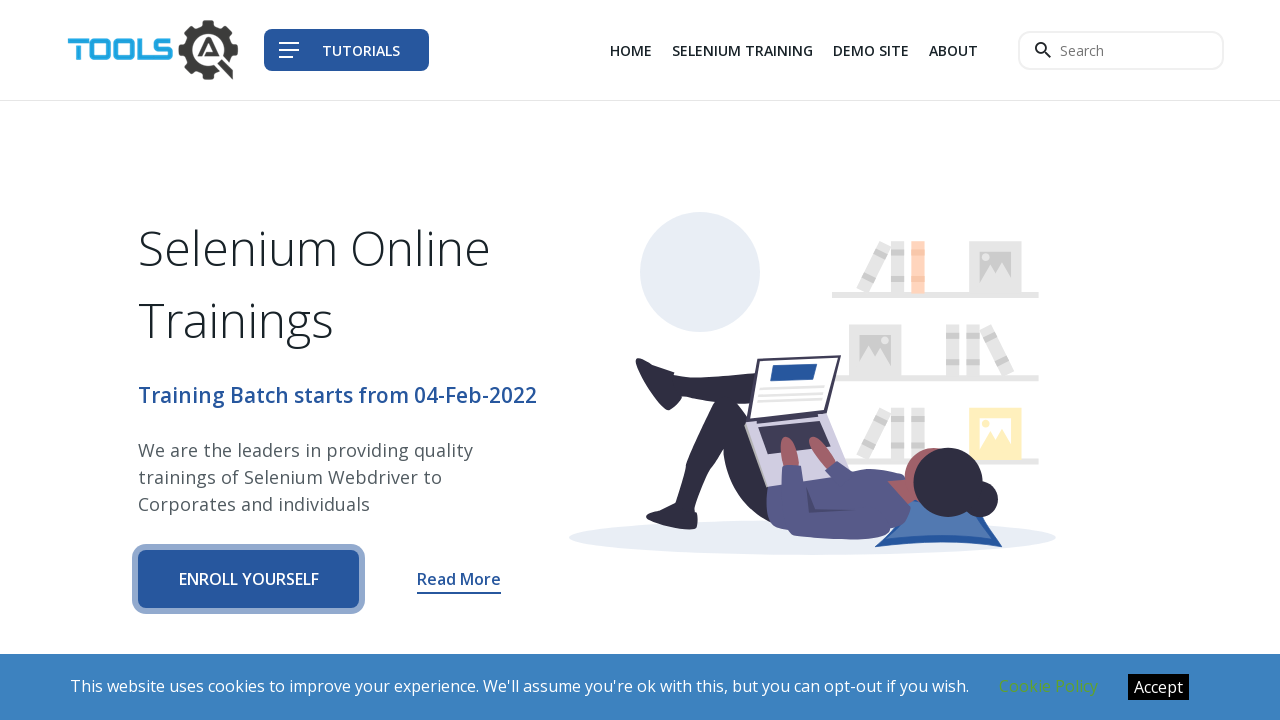

Waited for ToolsQA website to load (domcontentloaded)
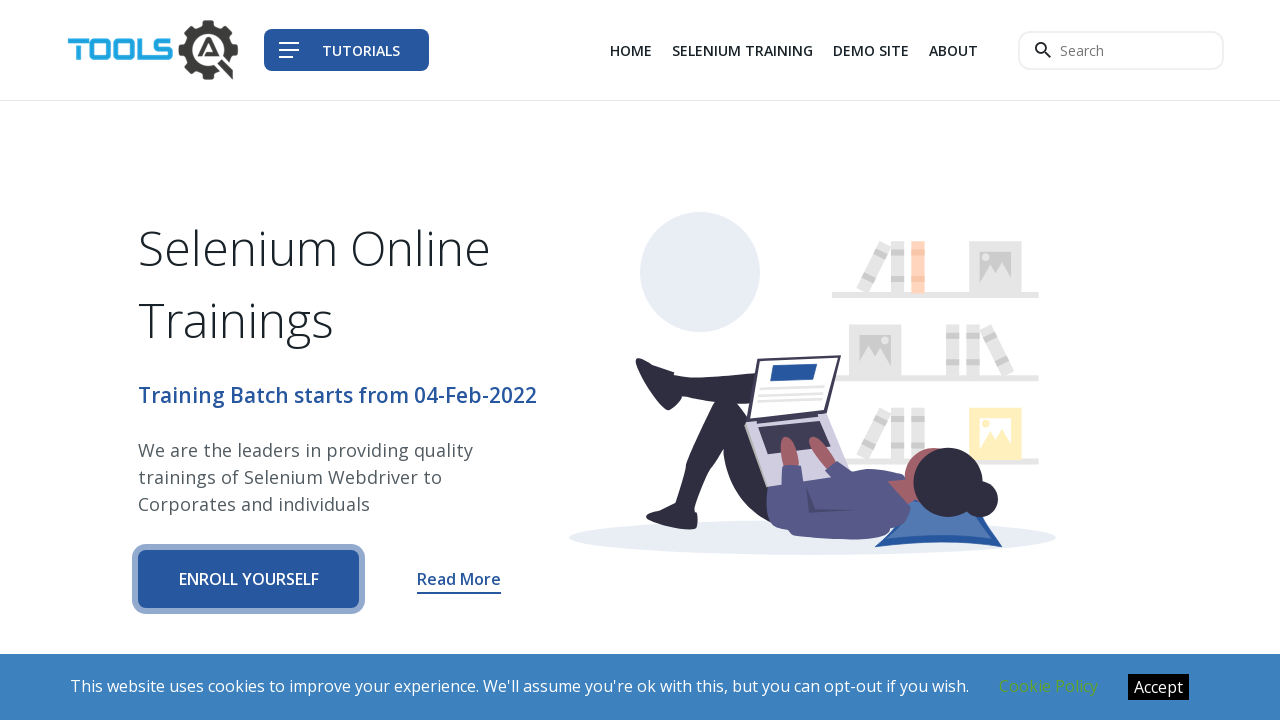

Clicked on the Tutorials menu item at (361, 50) on xpath=//span[contains(text(),'Tutorials')]
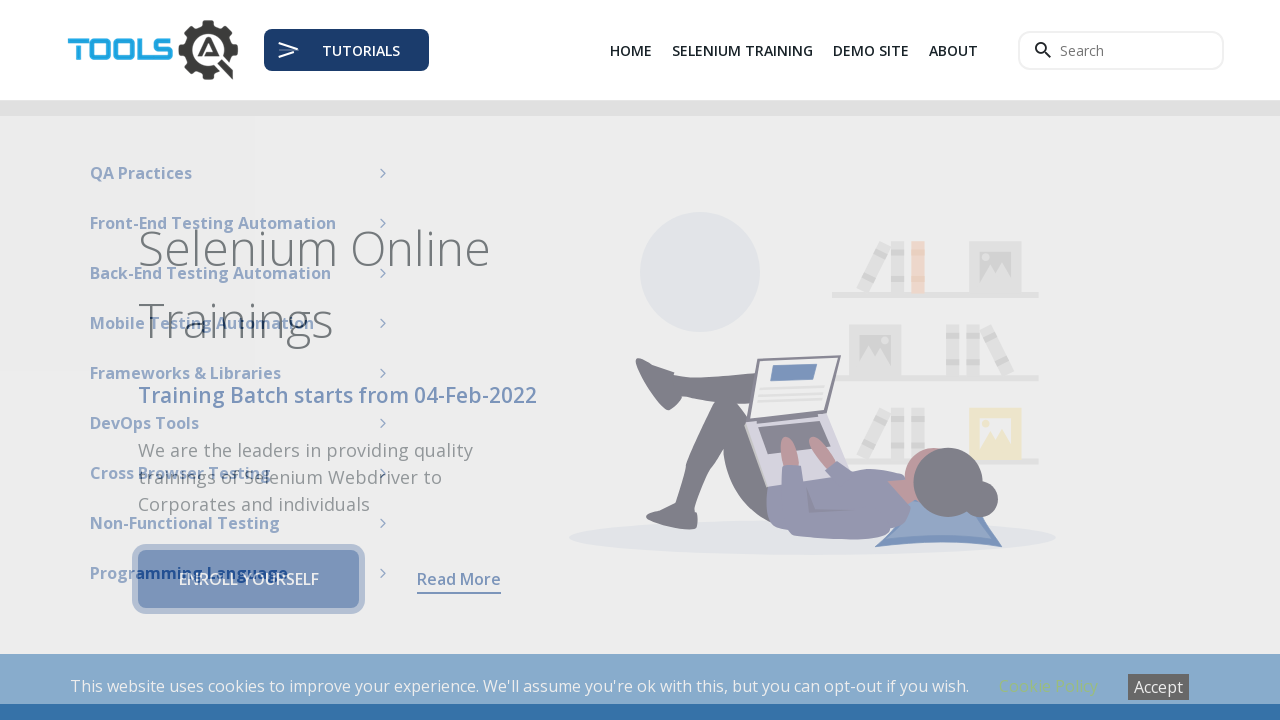

Waited for Tutorials page to load after navigation
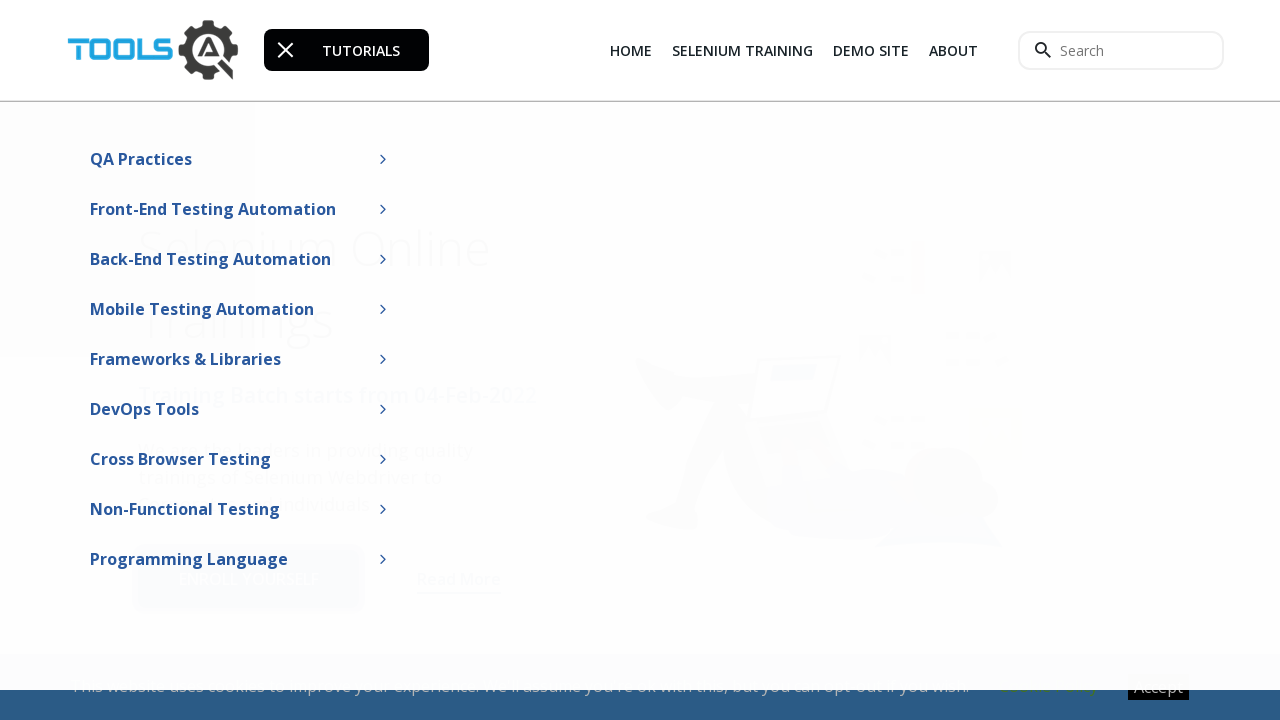

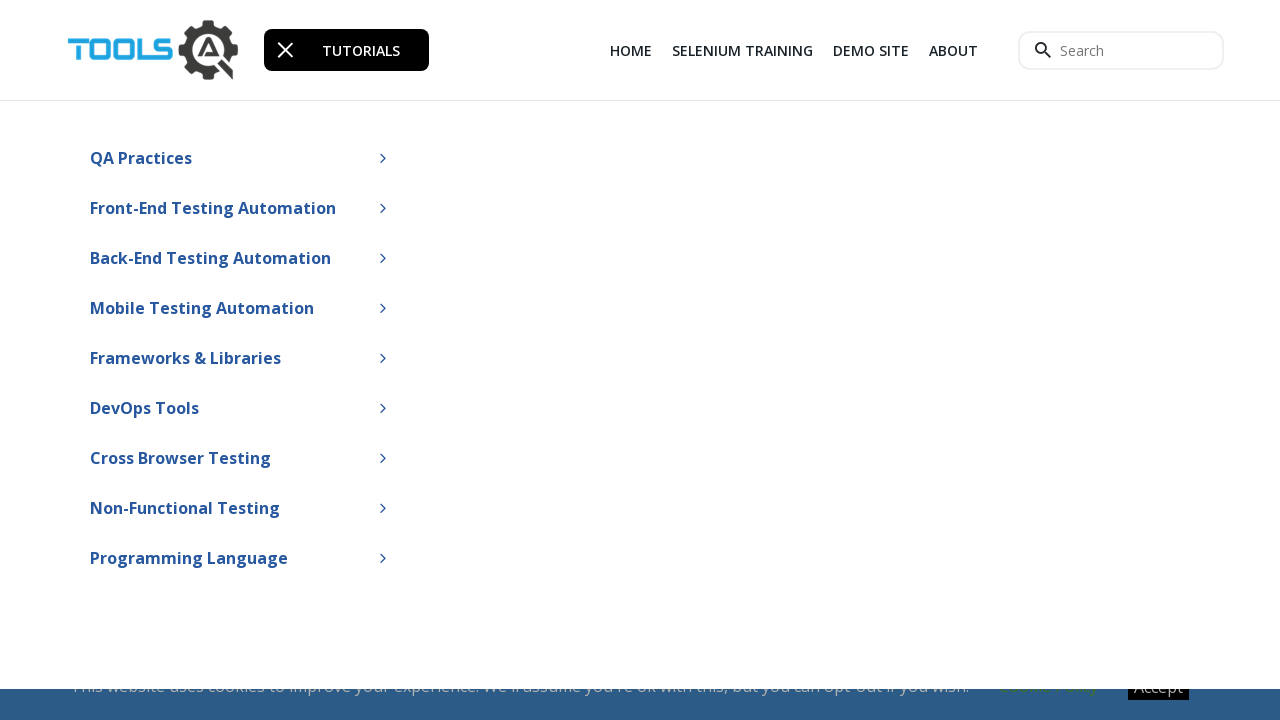